Tests JavaScript alert handling by clicking a button, accepting an alert dialog, then solving a math captcha by reading a value from the page, calculating a result using logarithmic and trigonometric functions, and submitting the answer.

Starting URL: http://suninjuly.github.io/alert_accept.html

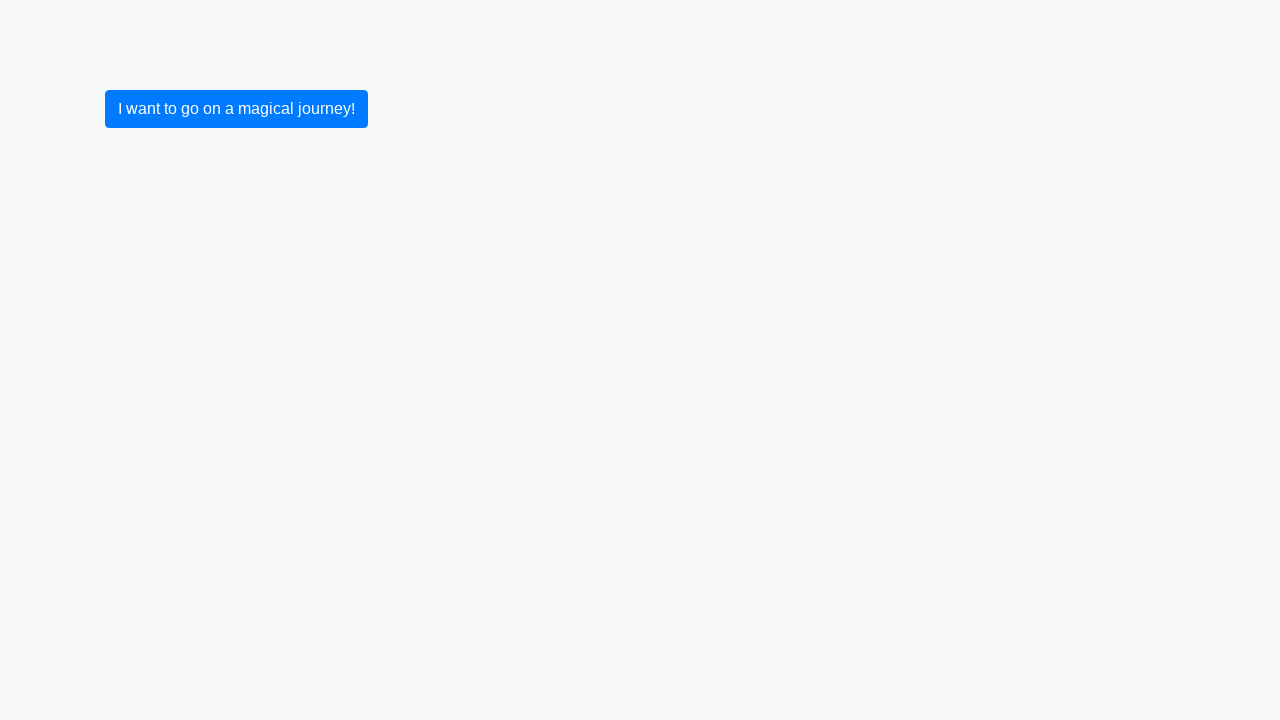

Set up dialog handler to auto-accept alerts
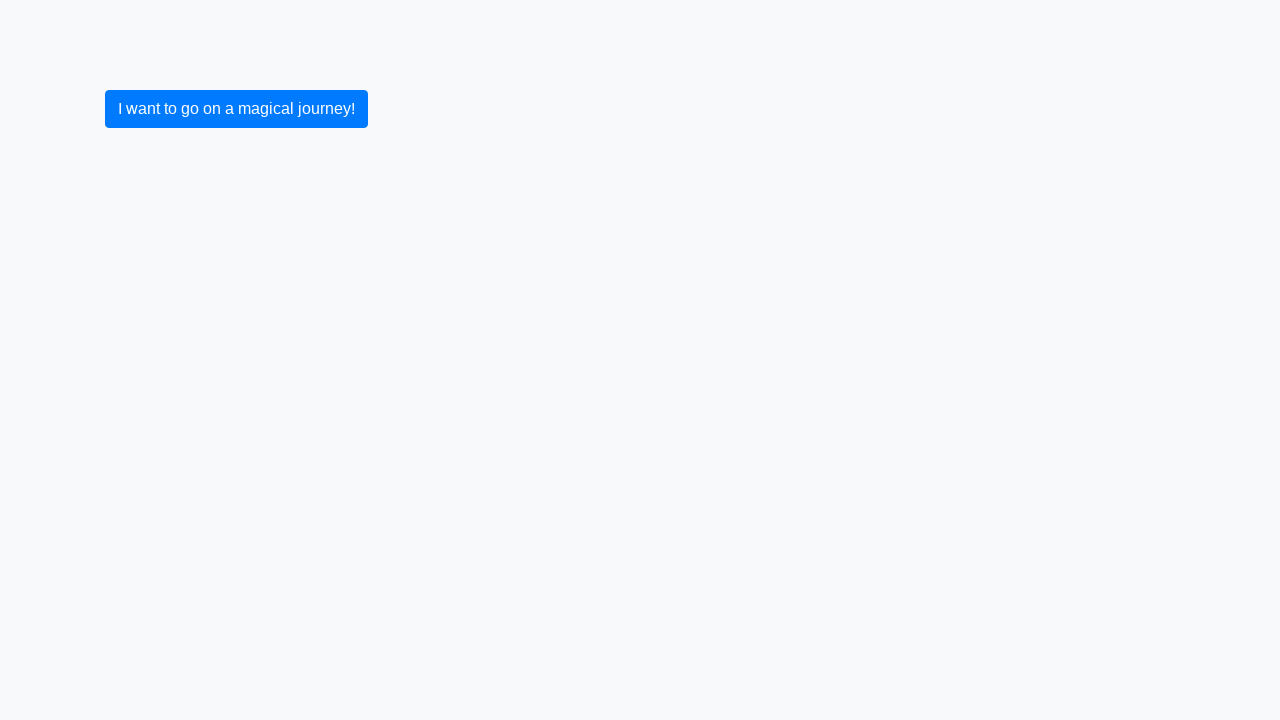

Clicked button to trigger alert dialog at (236, 109) on .btn
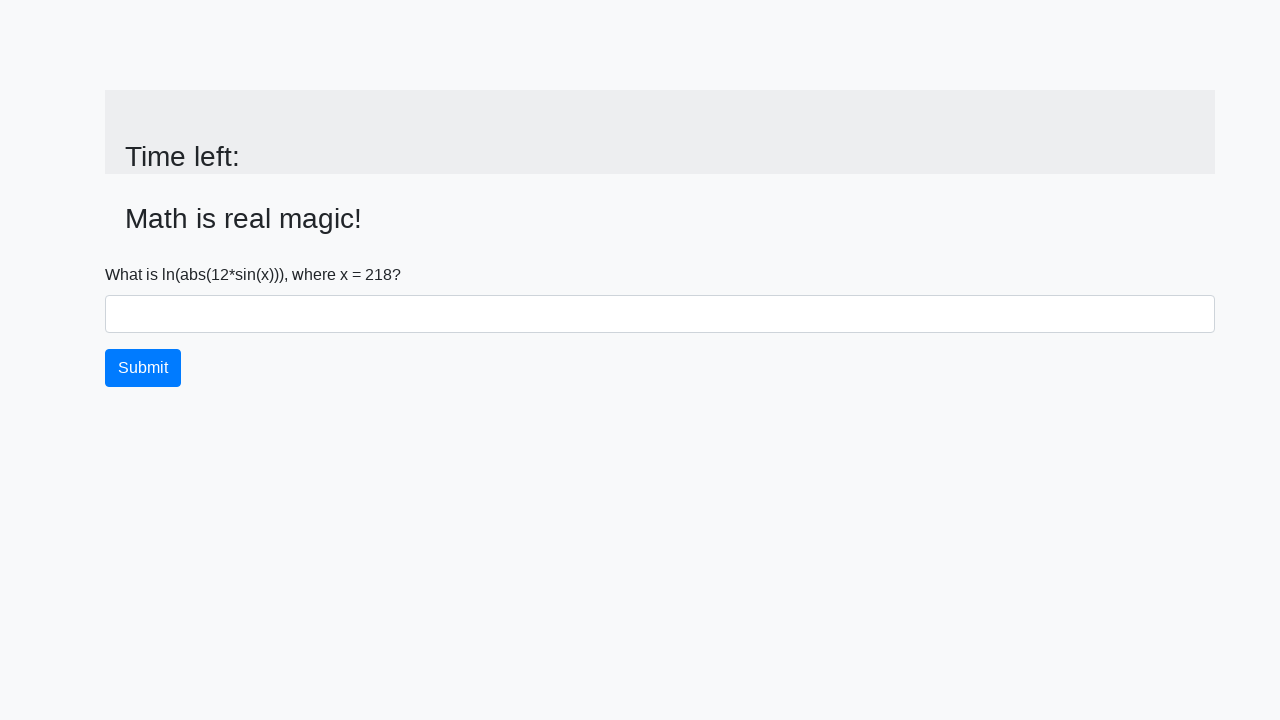

Alert was accepted and page updated with magic number field
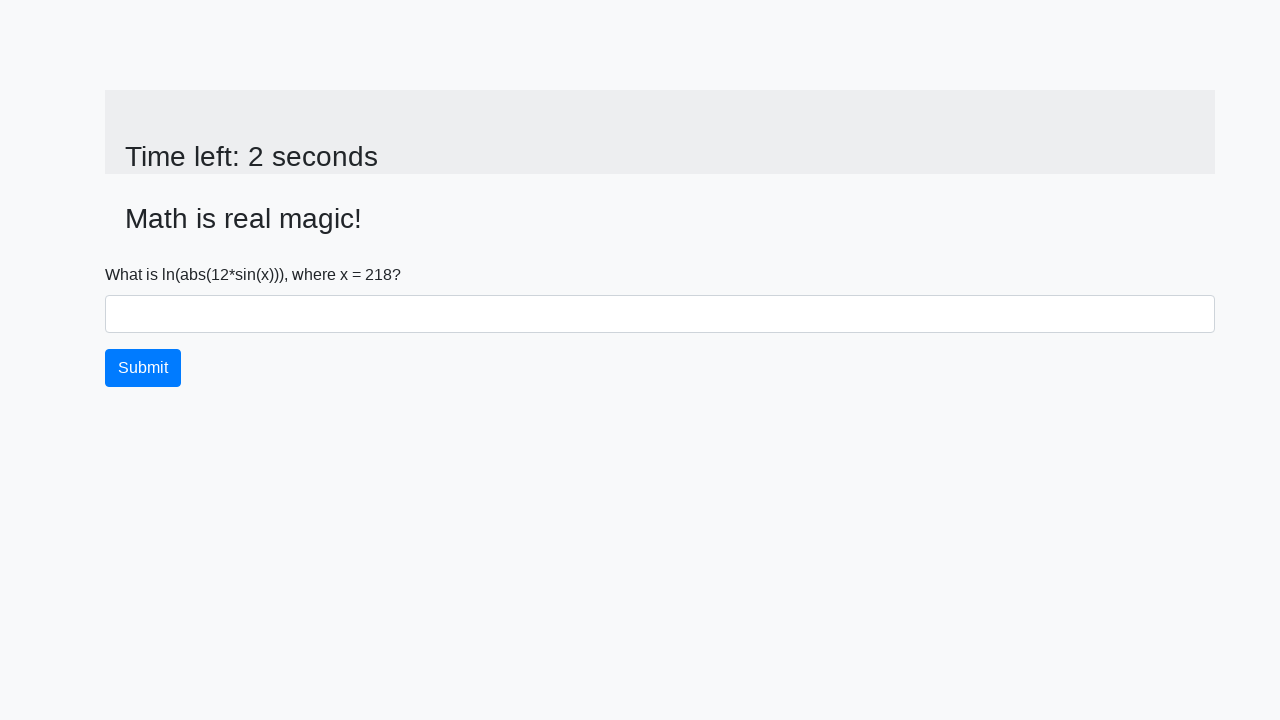

Retrieved magic number from page: 218
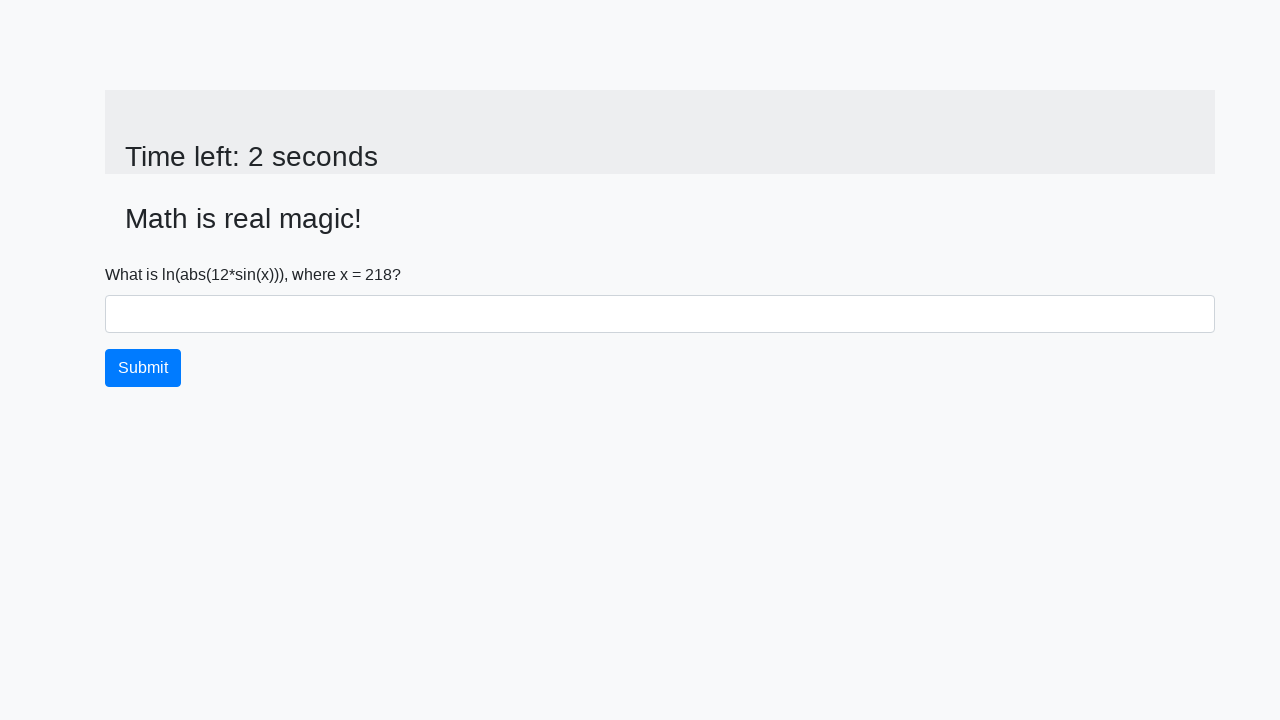

Calculated answer using logarithmic and trigonometric functions: 2.4257133134810926
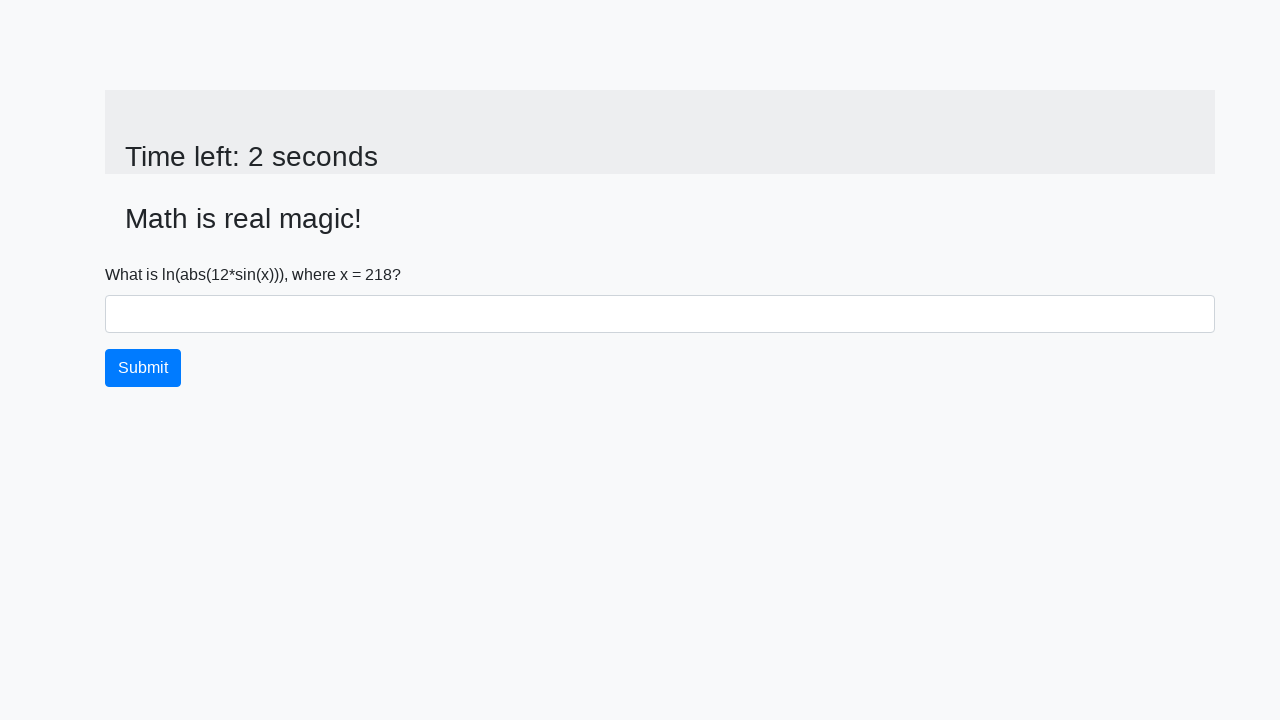

Filled answer field with calculated result on #answer
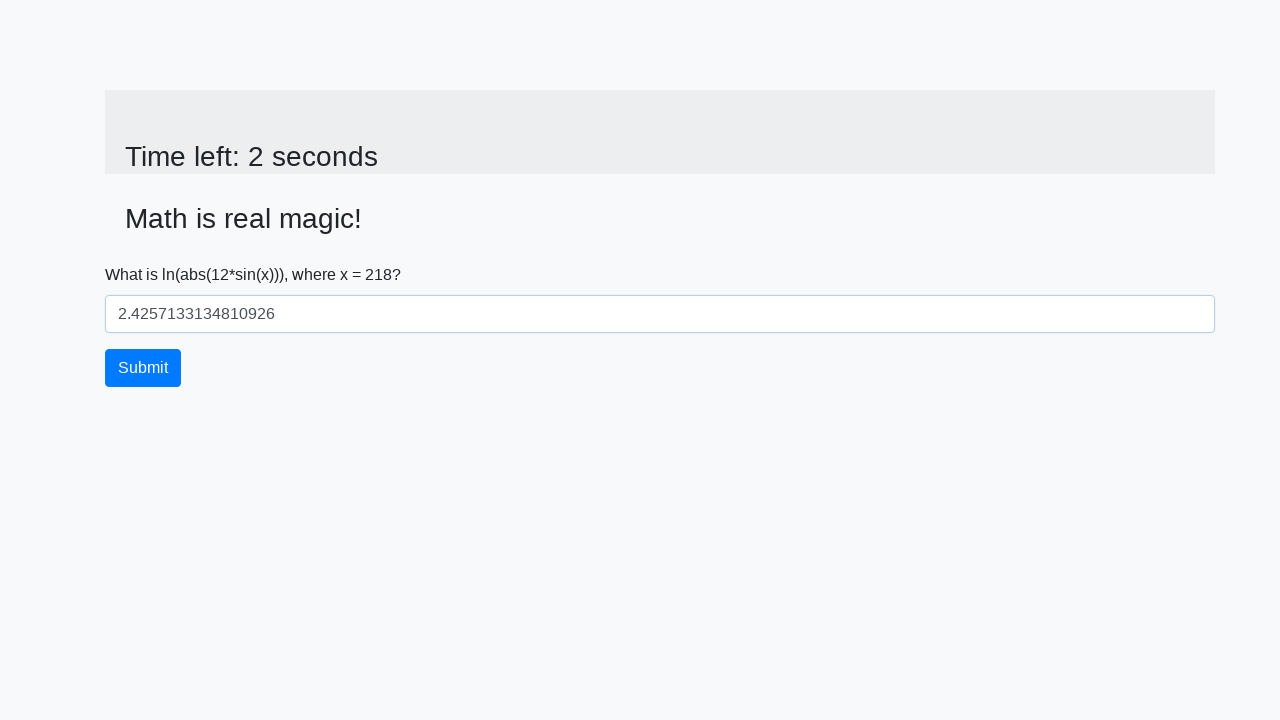

Clicked submit button to submit the captcha answer at (143, 368) on .btn
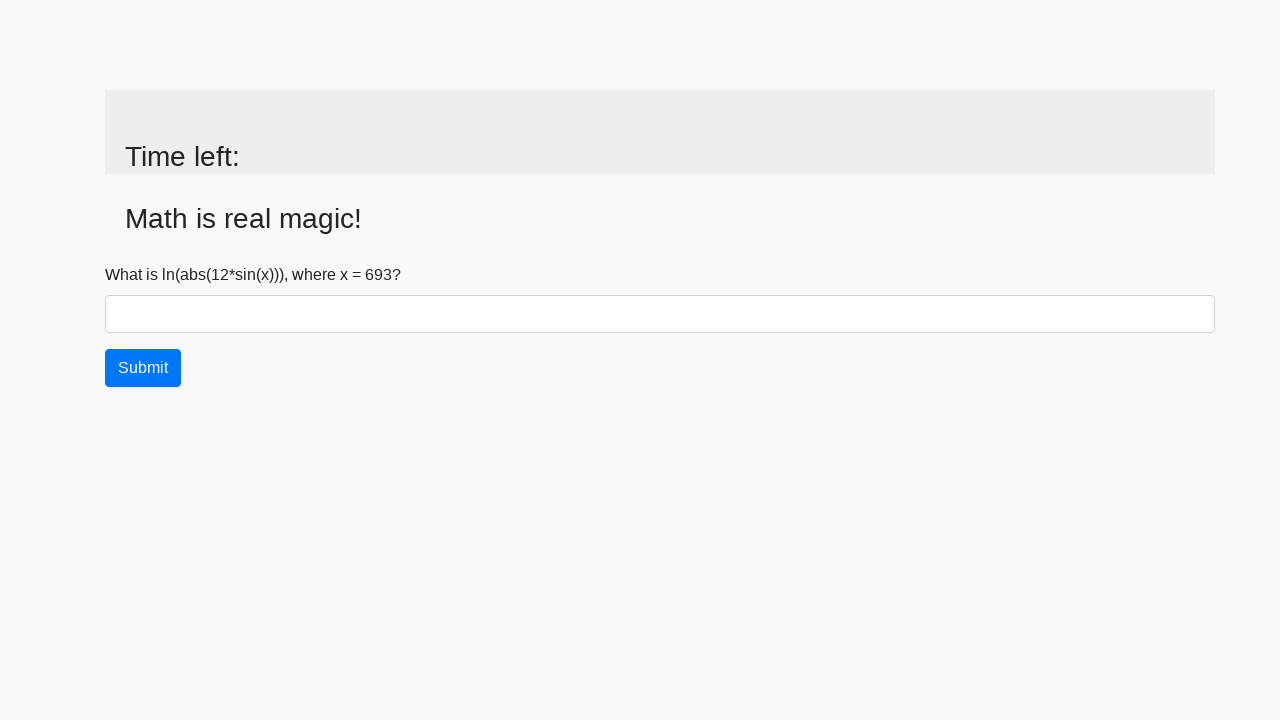

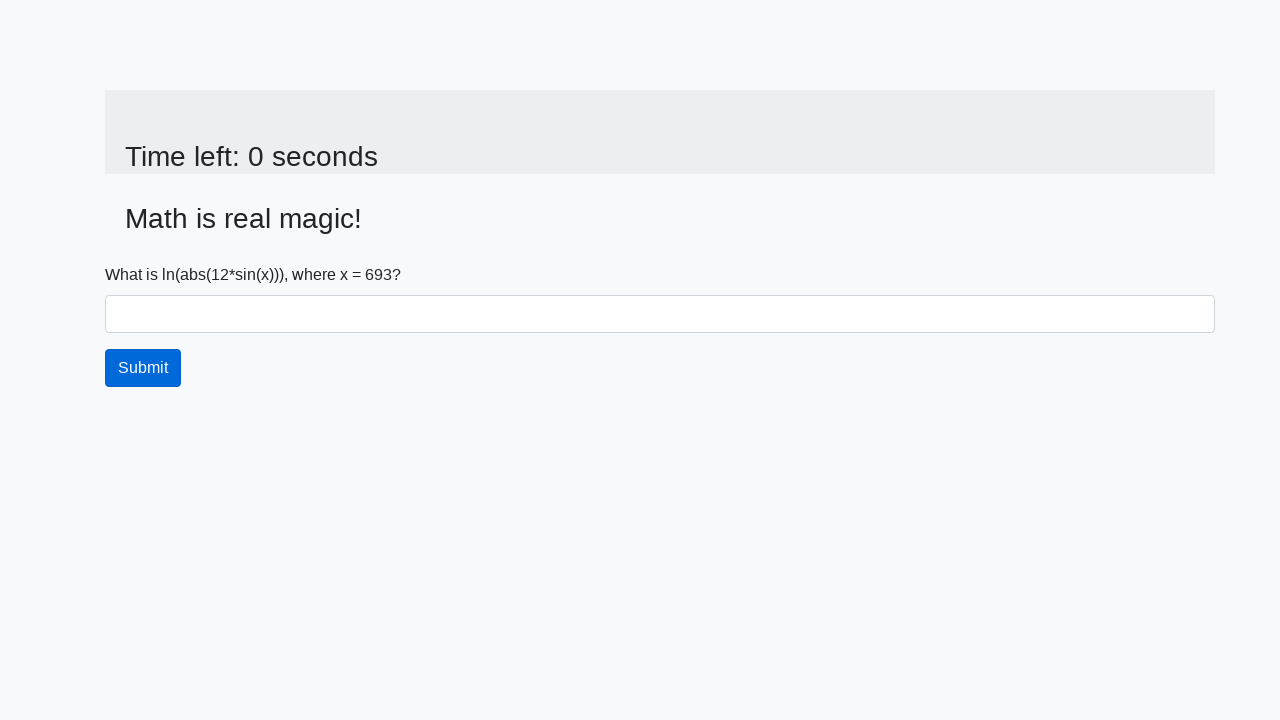